Tests form interaction by filling in the First Name field using XPath sibling axis and clicking the clear button using descendant axis navigation.

Starting URL: https://www.hyrtutorials.com/p/add-padding-to-containers.html

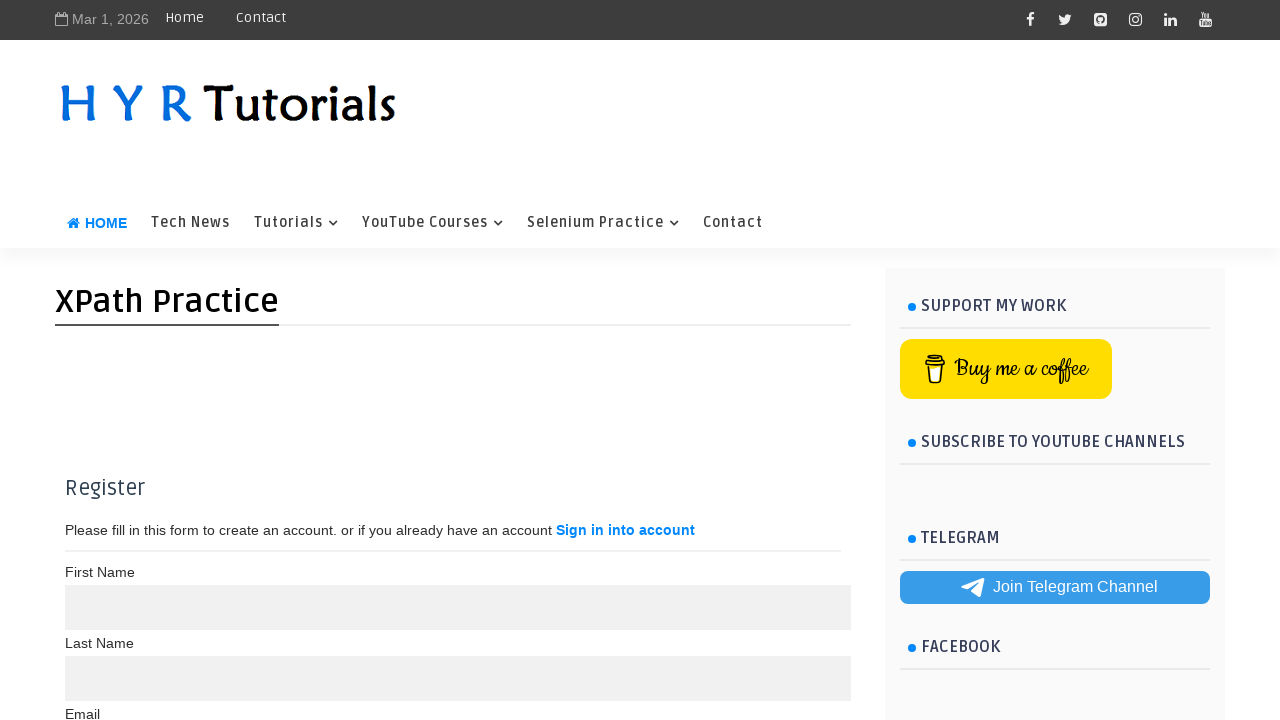

Filled First Name field with 'Damini' using XPath sibling axis on //label[text()='First Name ']/following-sibling::input
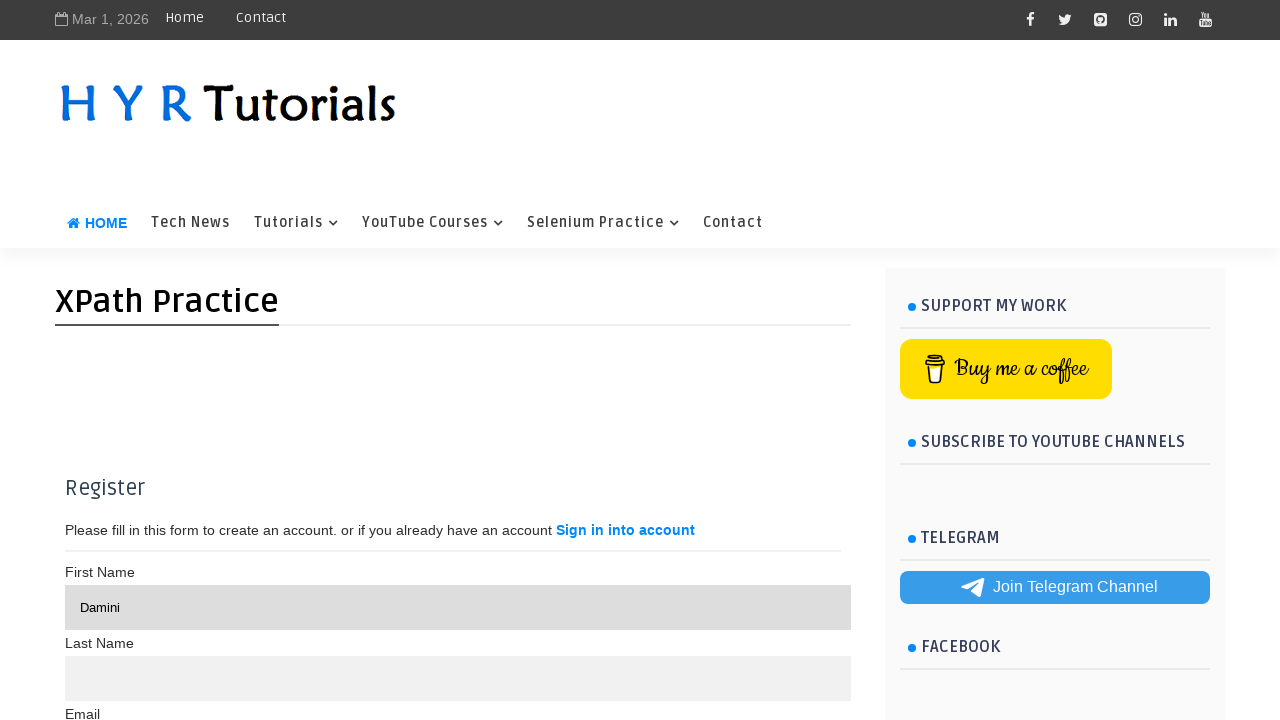

Clicked the clear button using XPath descendant axis at (532, 360) on xpath=//div[@class='buttons']/descendant::button[2]
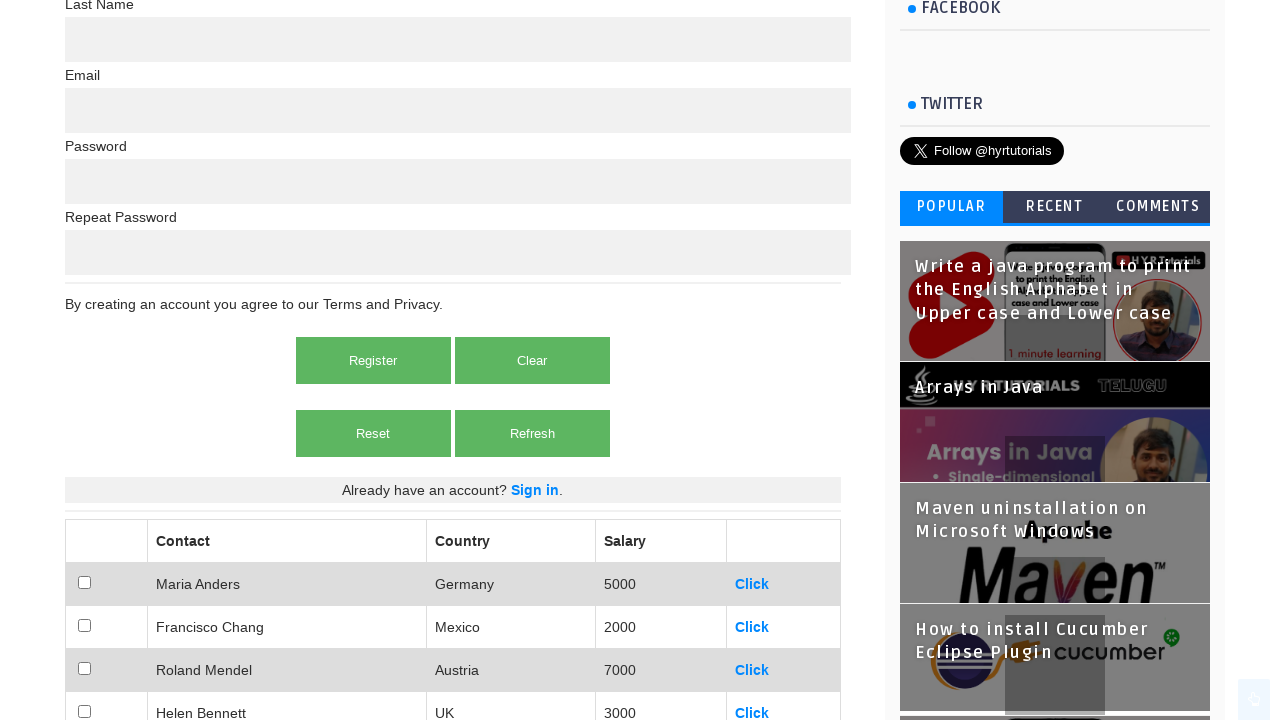

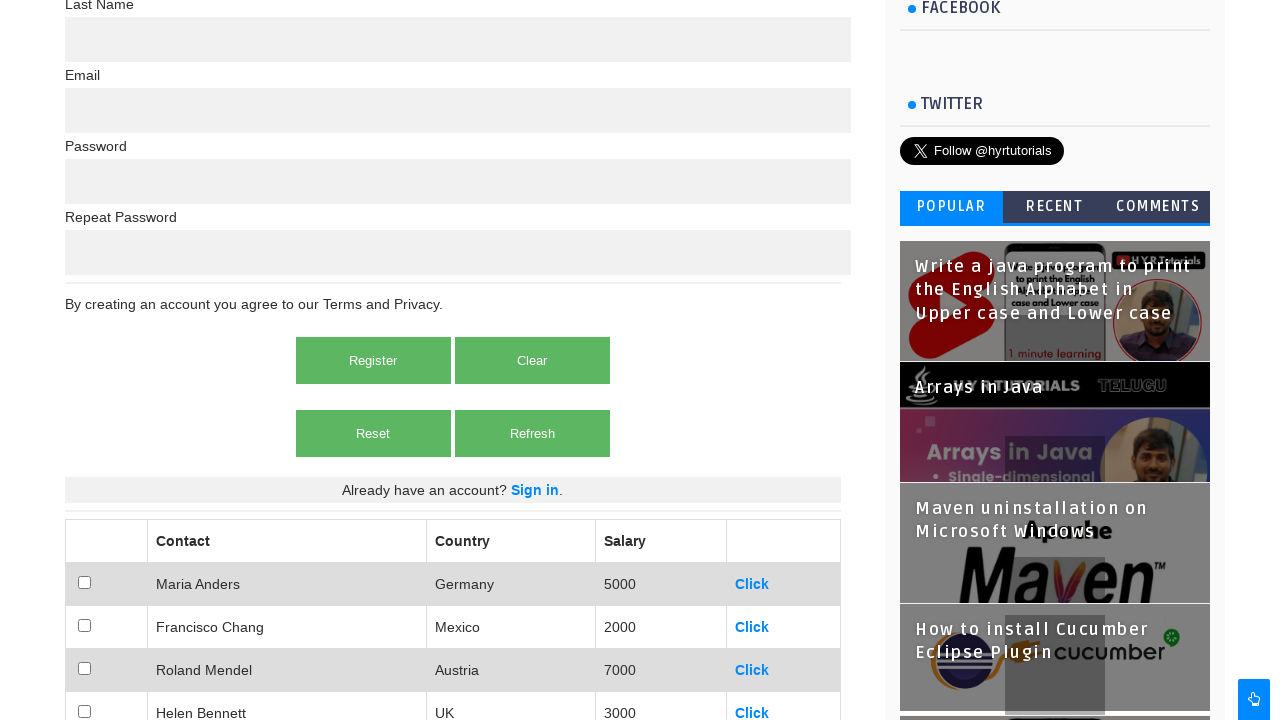